Navigates to a GitHub Pages portfolio website and verifies the page loads by checking the page title and URL are accessible.

Starting URL: https://atharvamahamuni.github.io

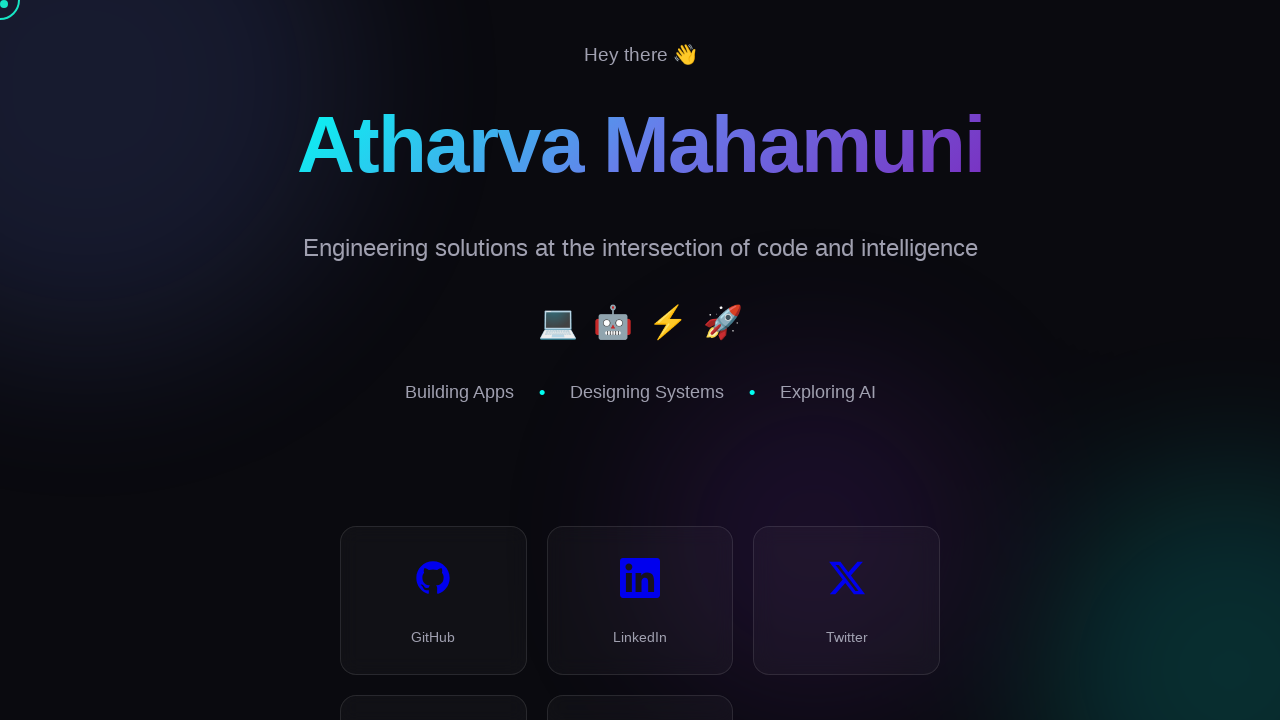

Waited for page to load (domcontentloaded)
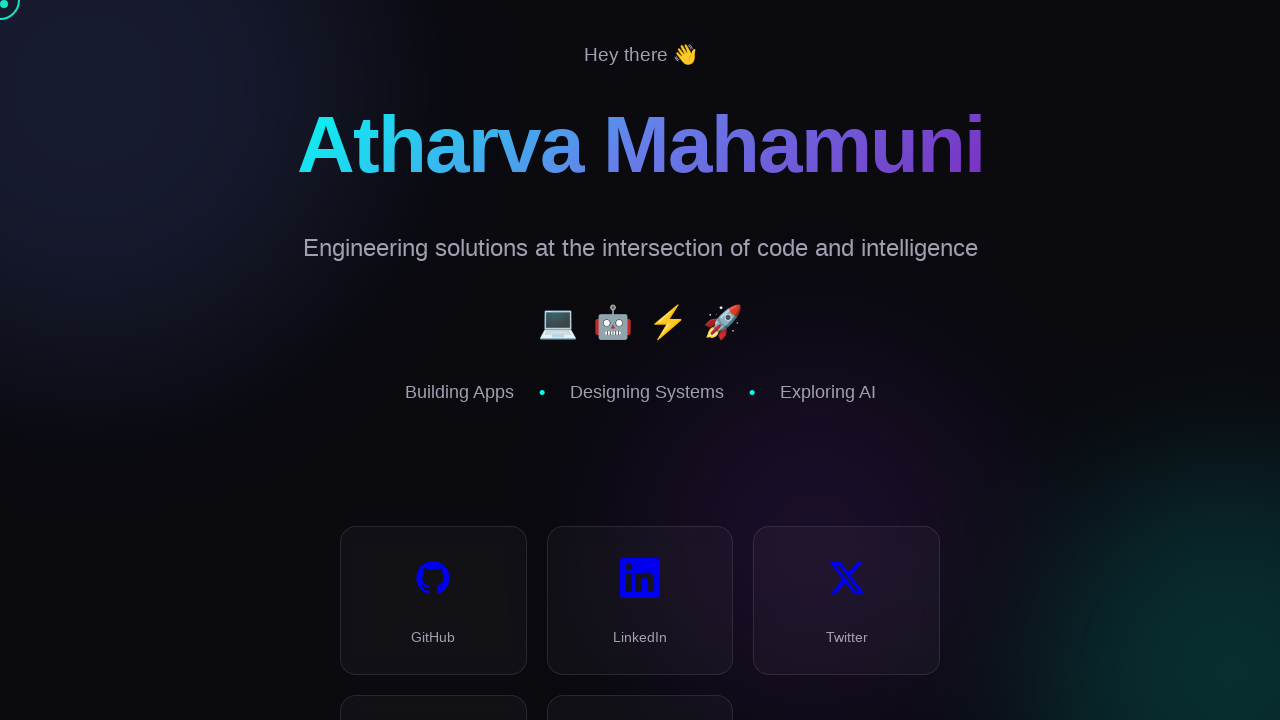

Retrieved page title
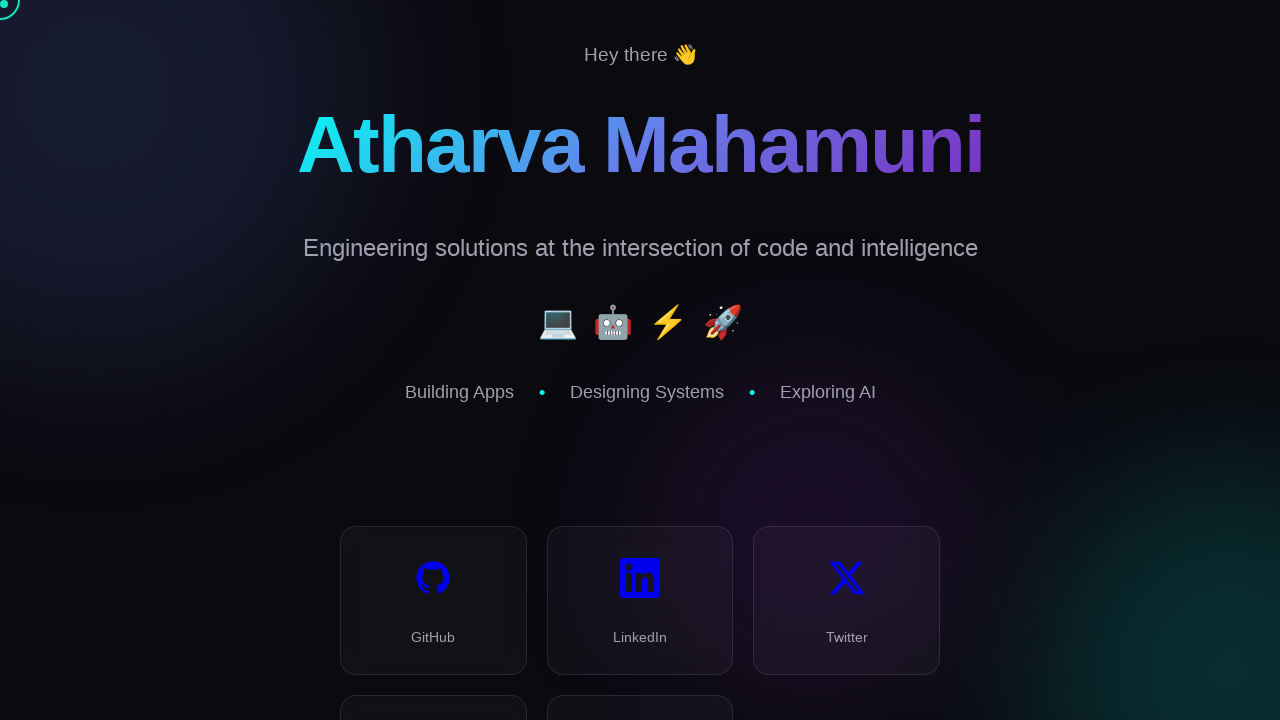

Retrieved current URL
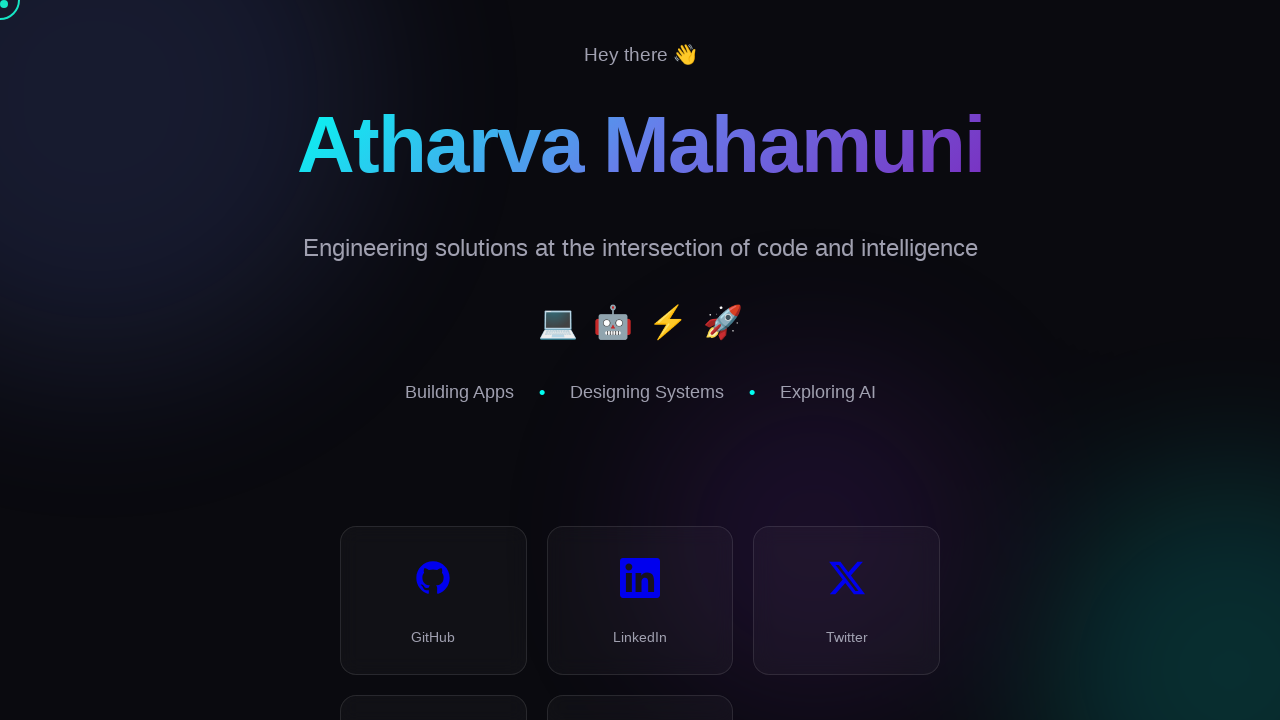

Verified page title is not None
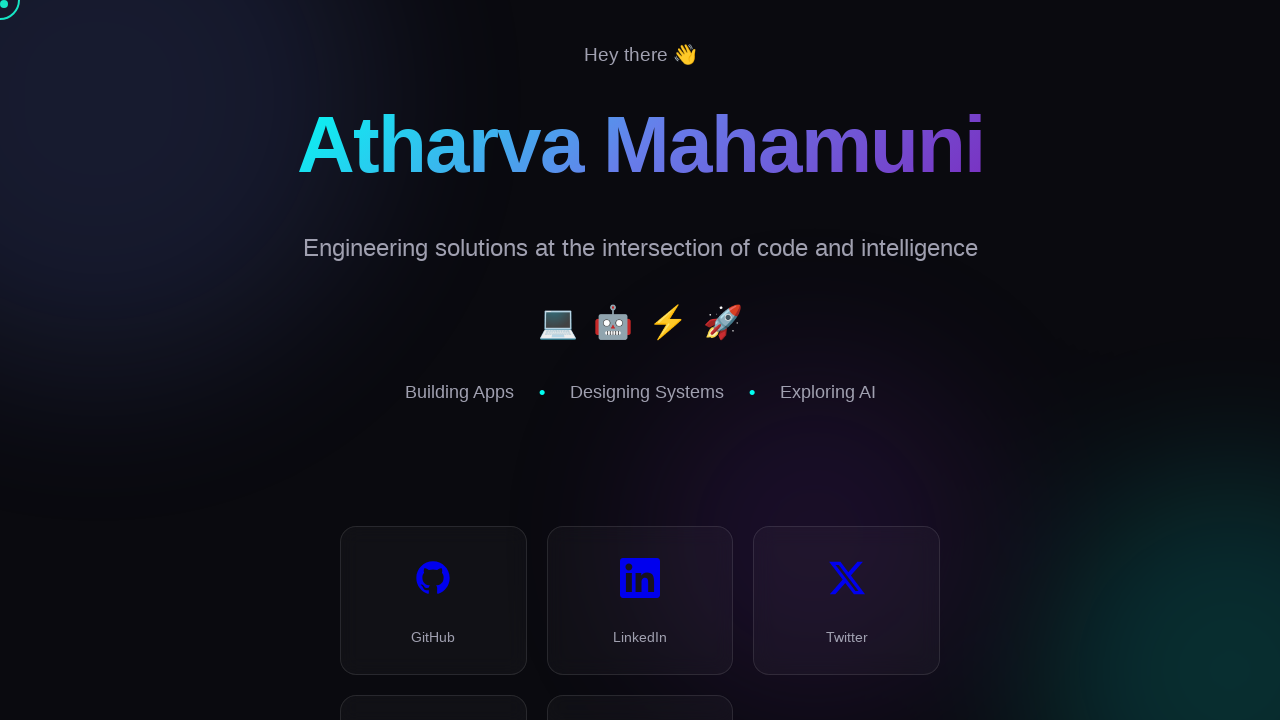

Verified current URL matches expected URL: https://atharvamahamuni.github.io/
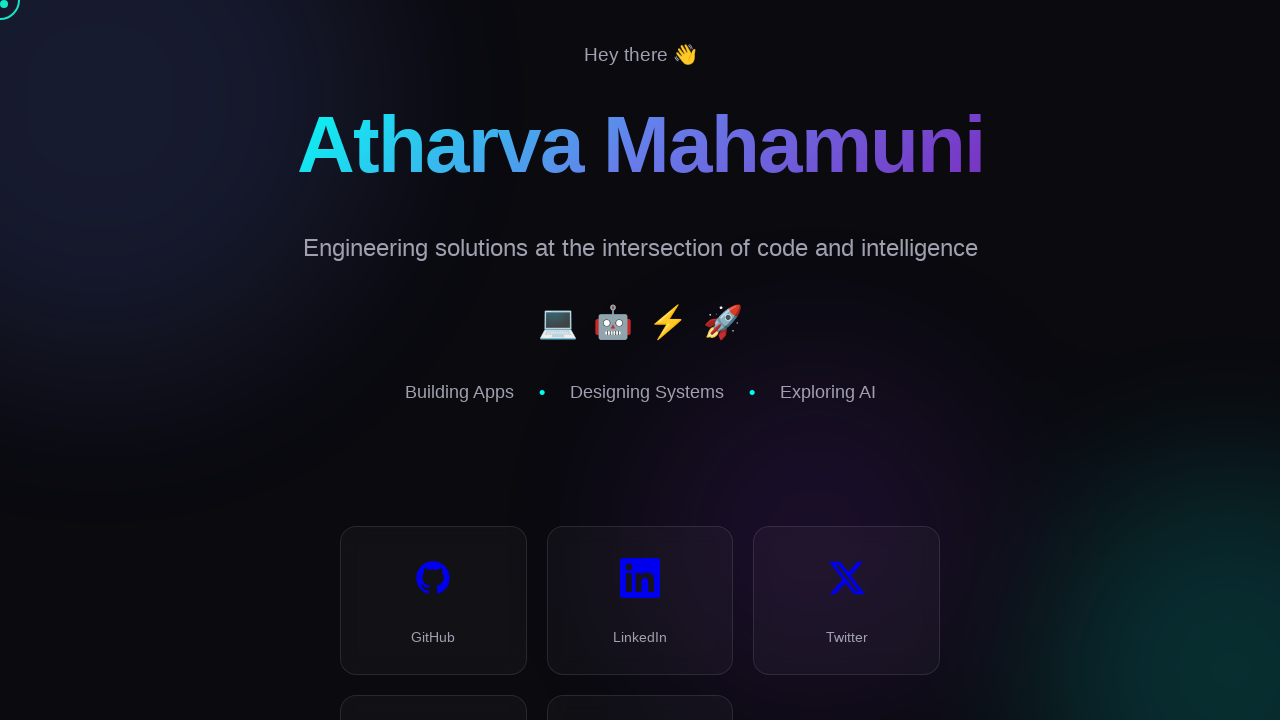

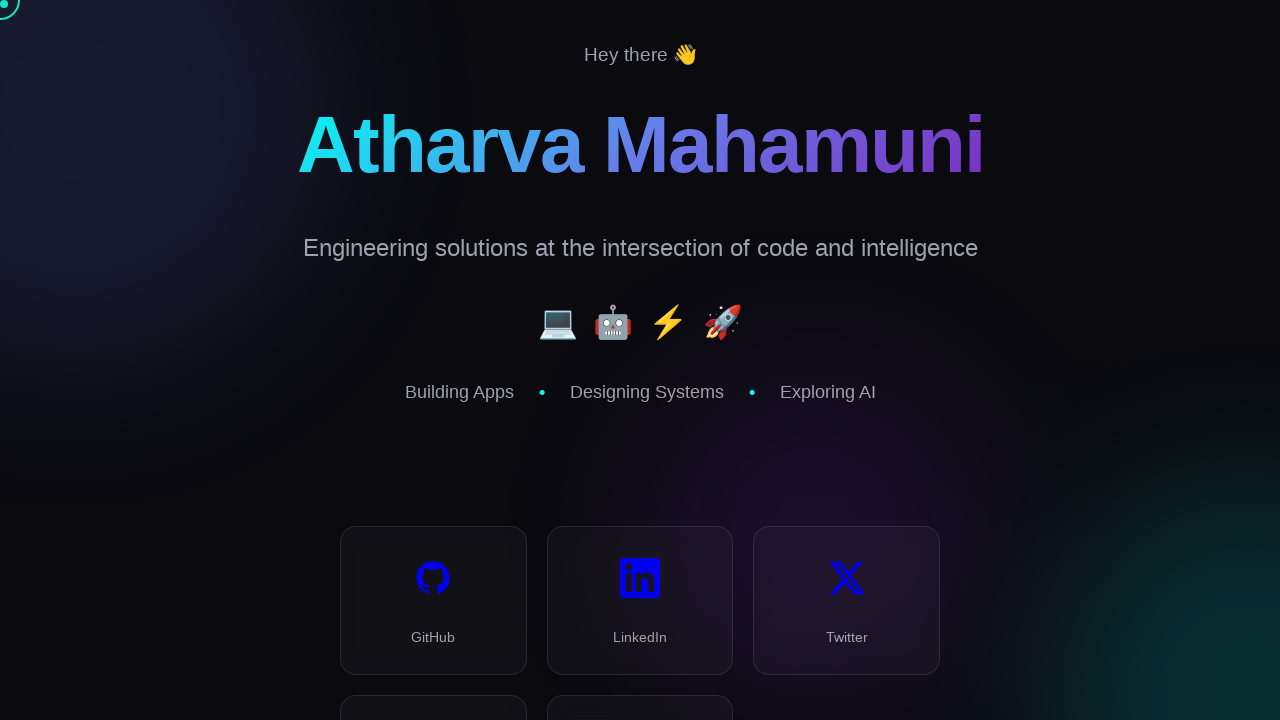